Verifies that the homepage displays 18 featured category items

Starting URL: https://www.webstaurantstore.com/

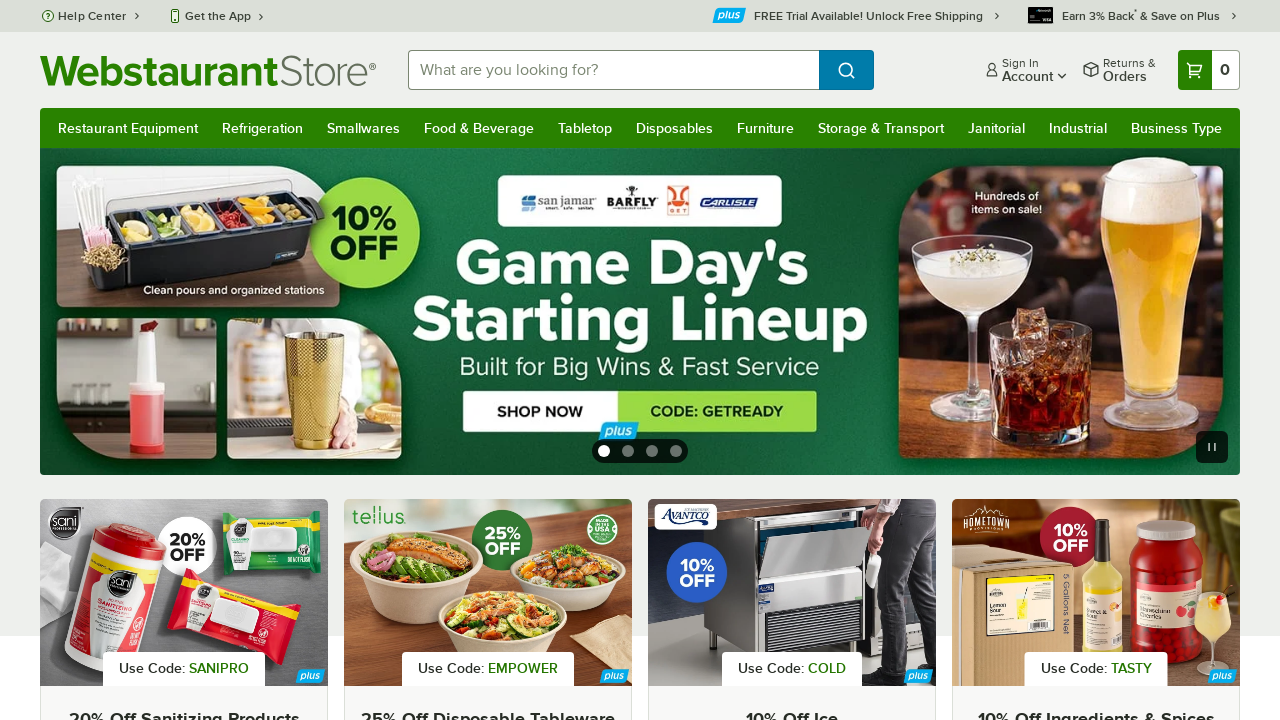

Waited for featured category elements to load
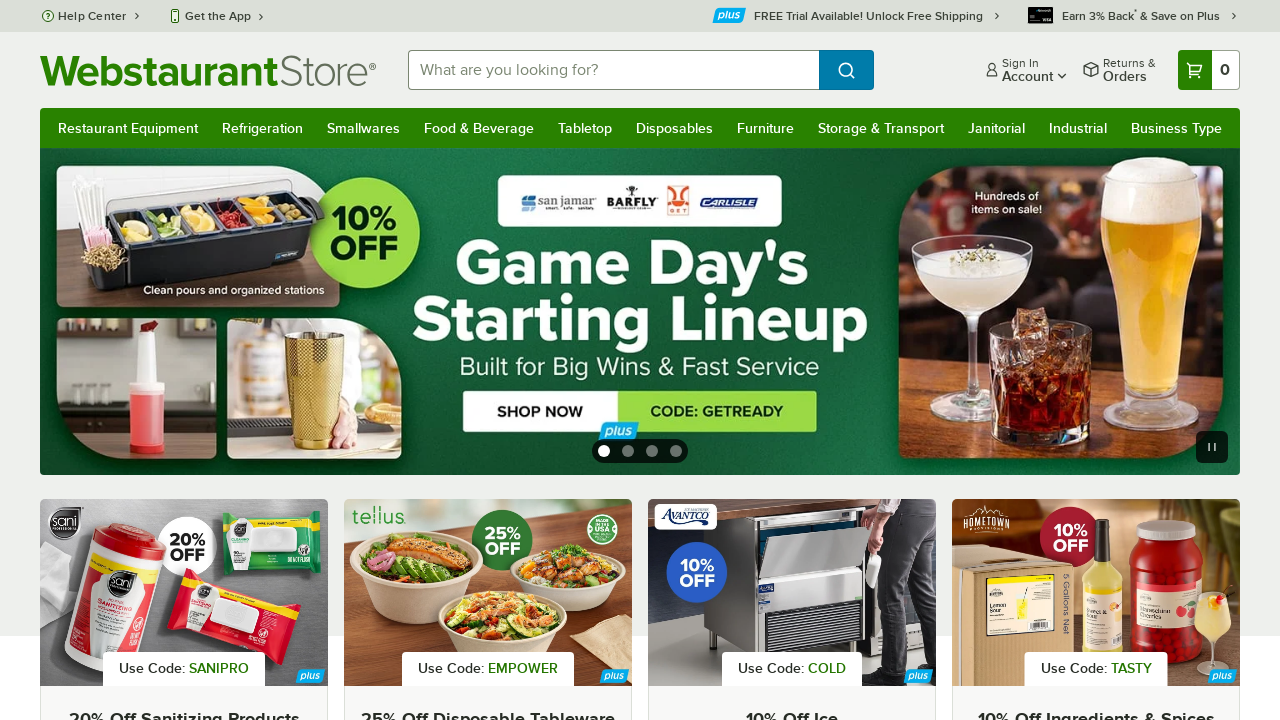

Located all featured category elements
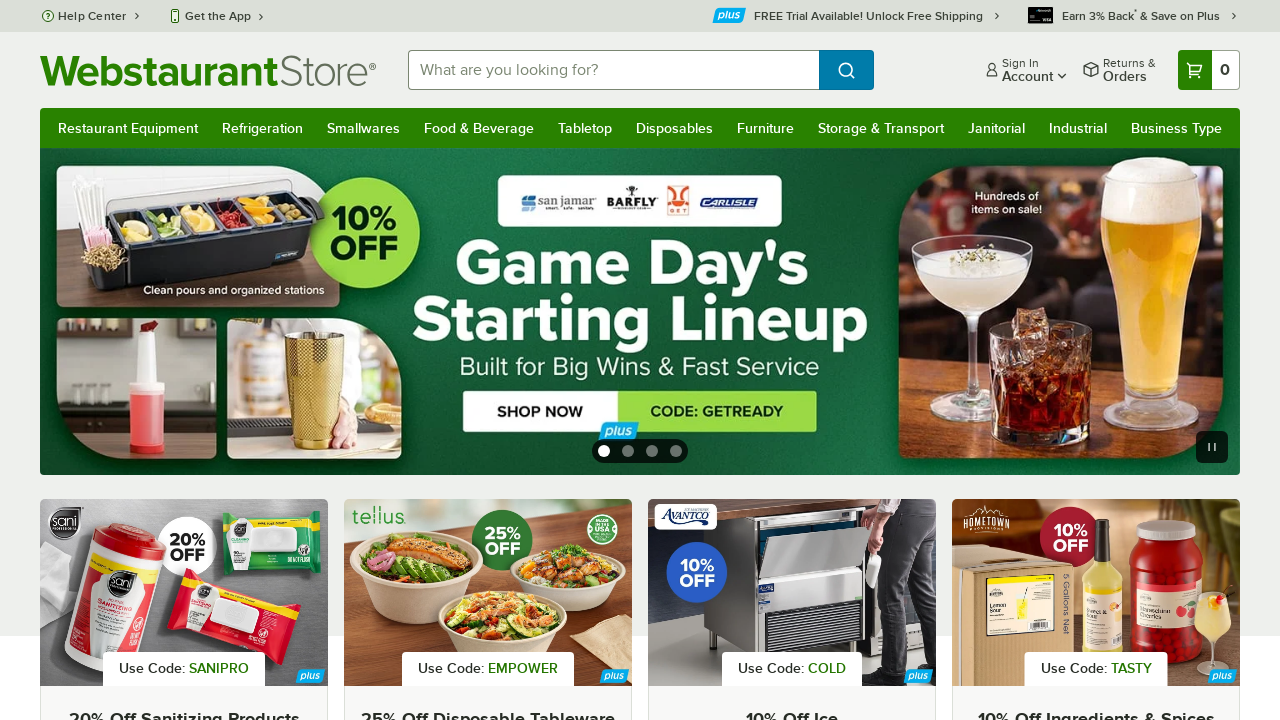

Verified that homepage displays exactly 18 featured category items
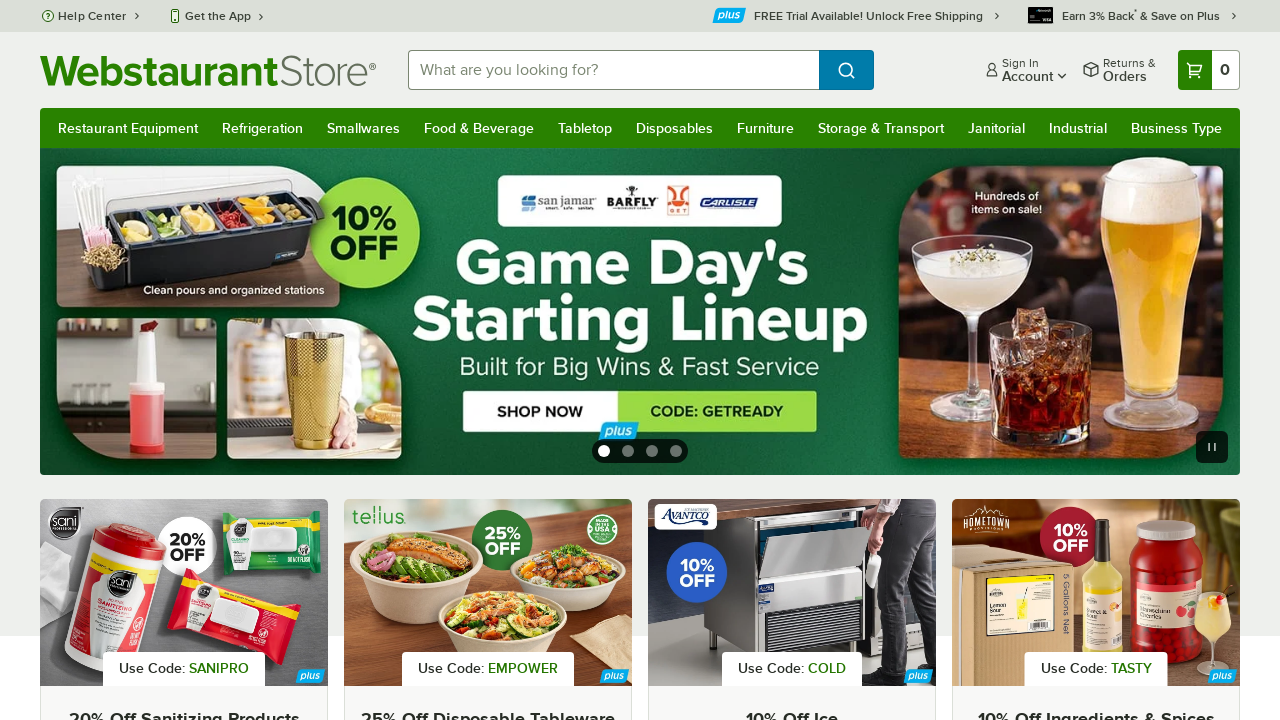

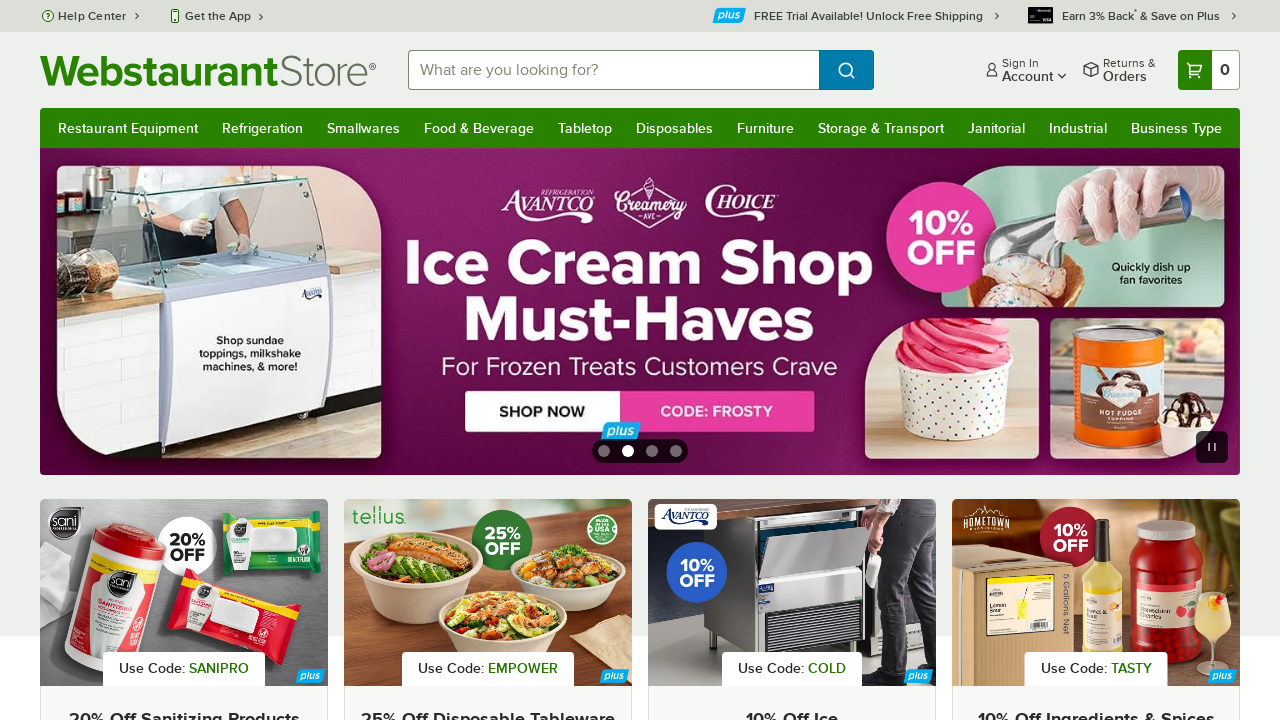